Navigates to the broken images page and verifies that images are present on the page

Starting URL: https://the-internet.herokuapp.com/

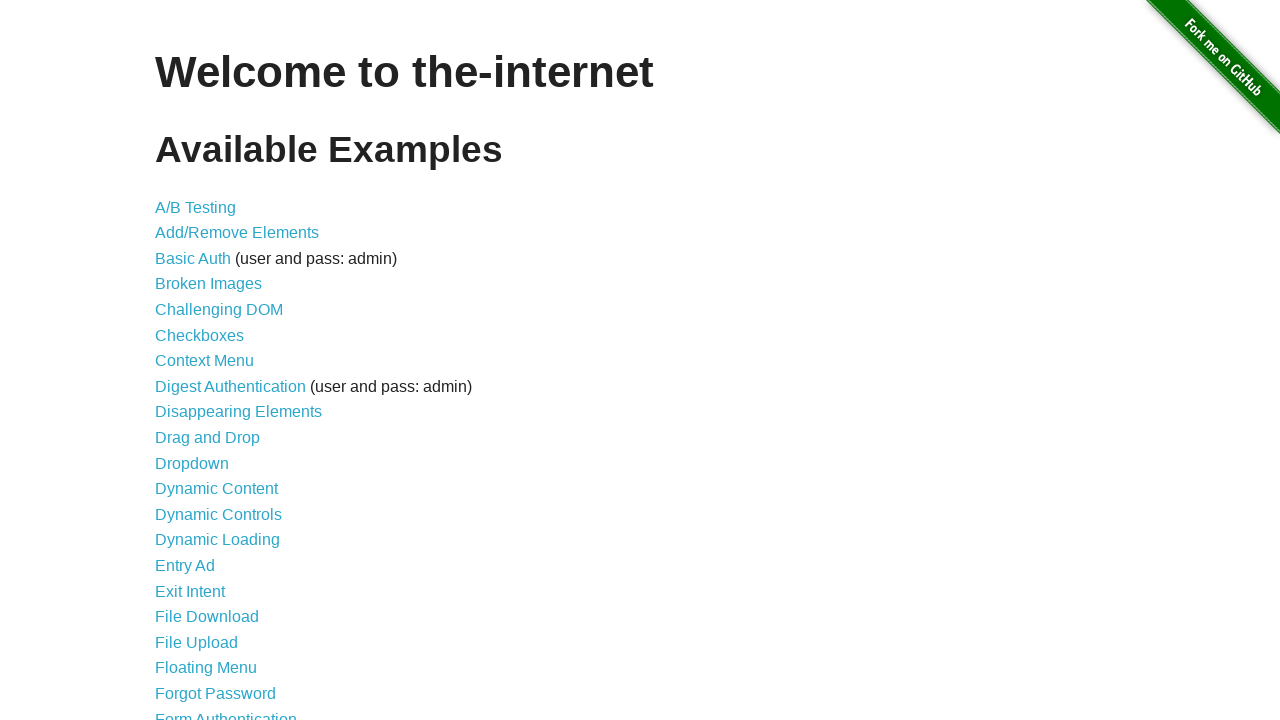

Clicked on the broken images link at (208, 284) on a[href='/broken_images']
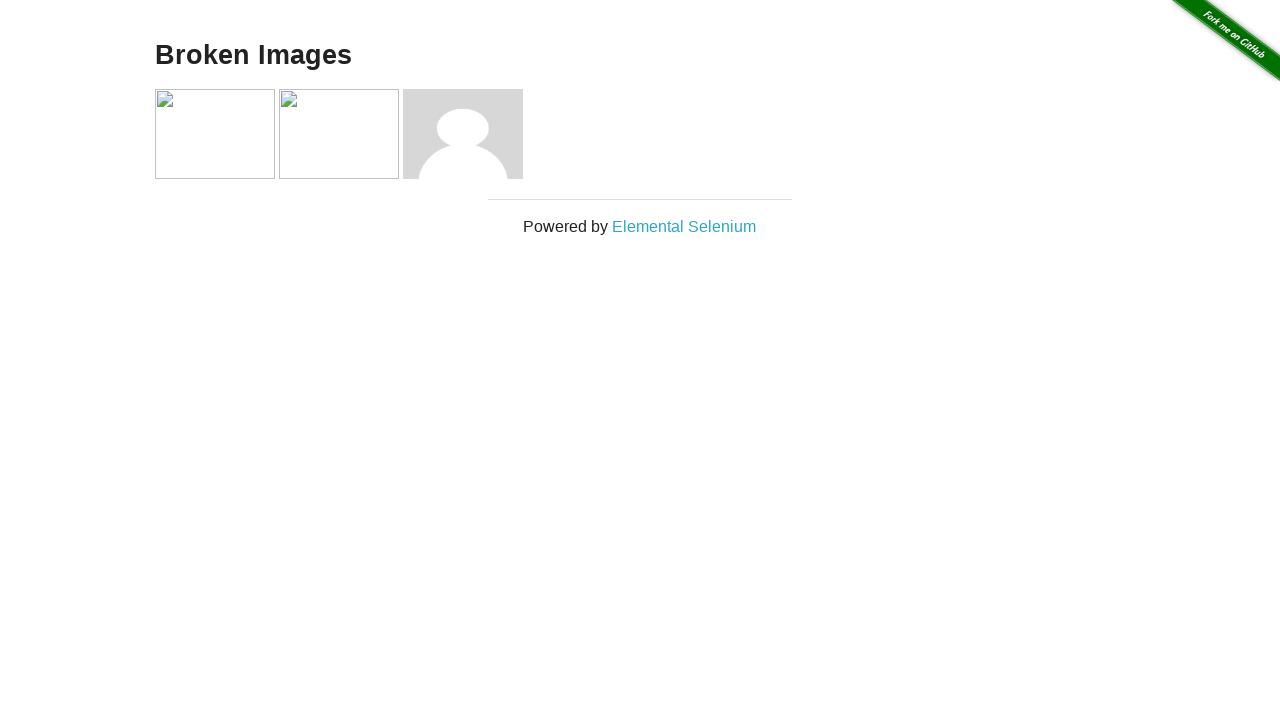

Broken images page heading loaded
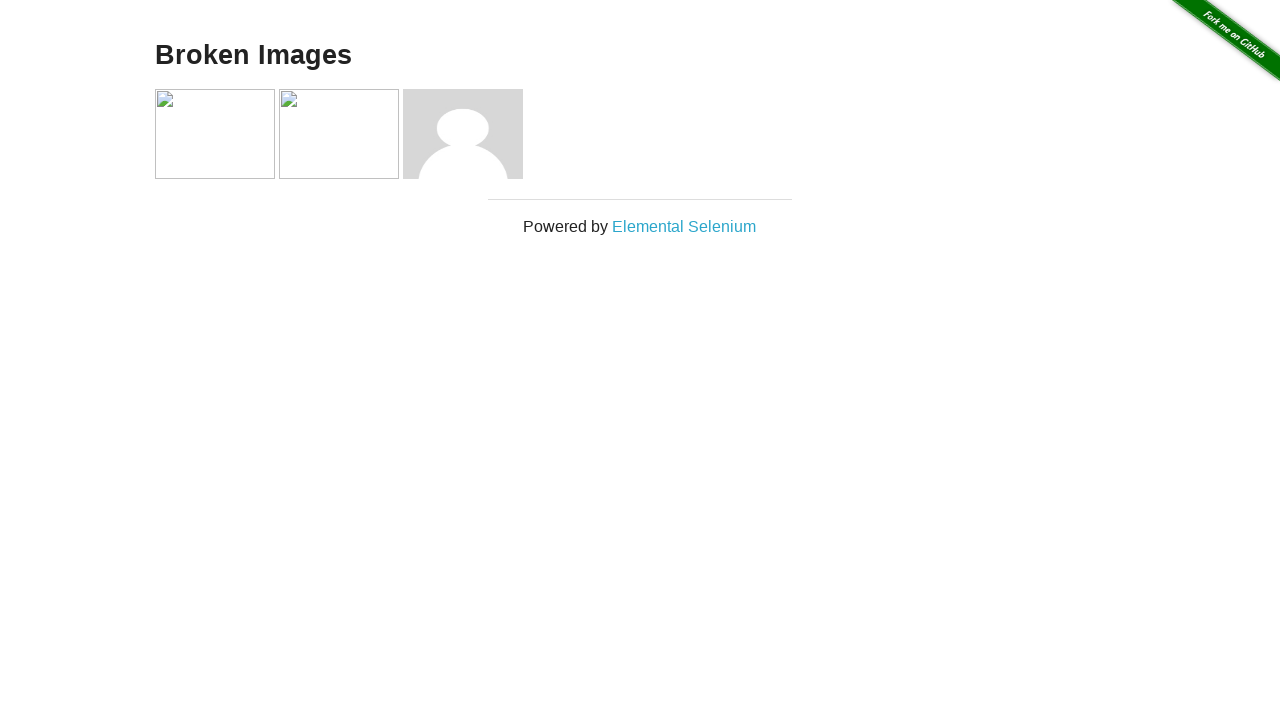

Verified images are present on the broken images page
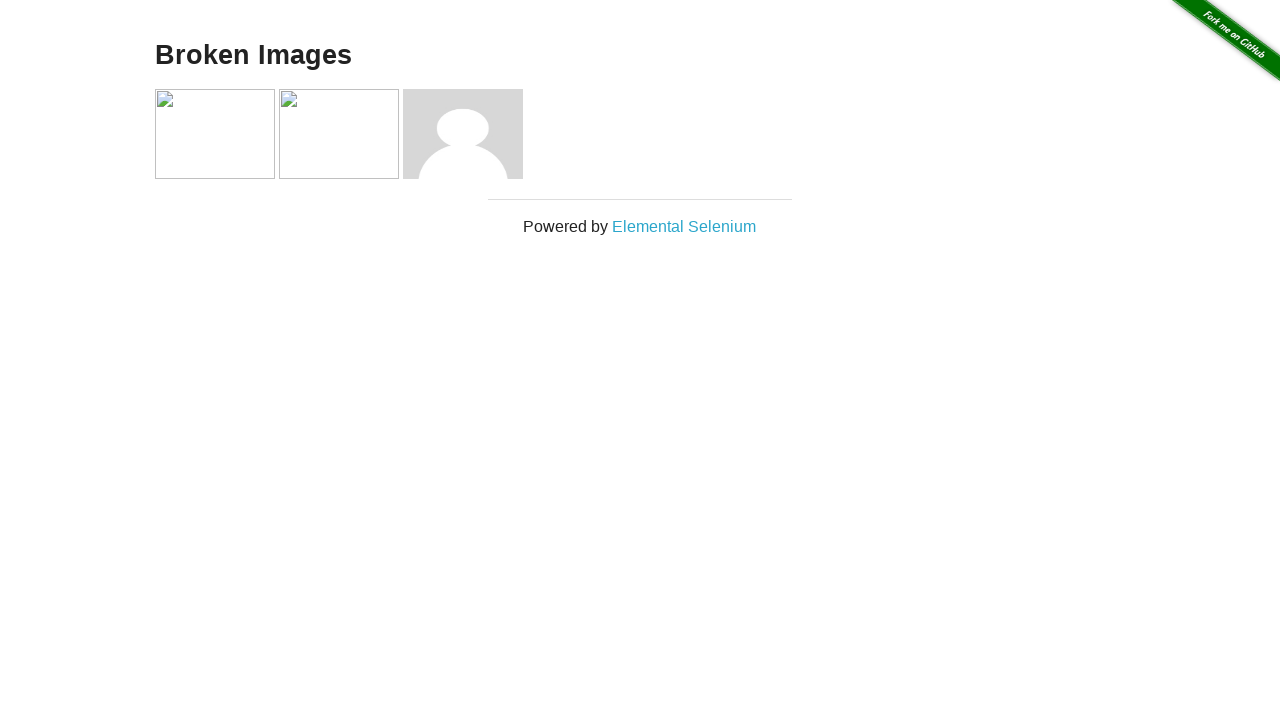

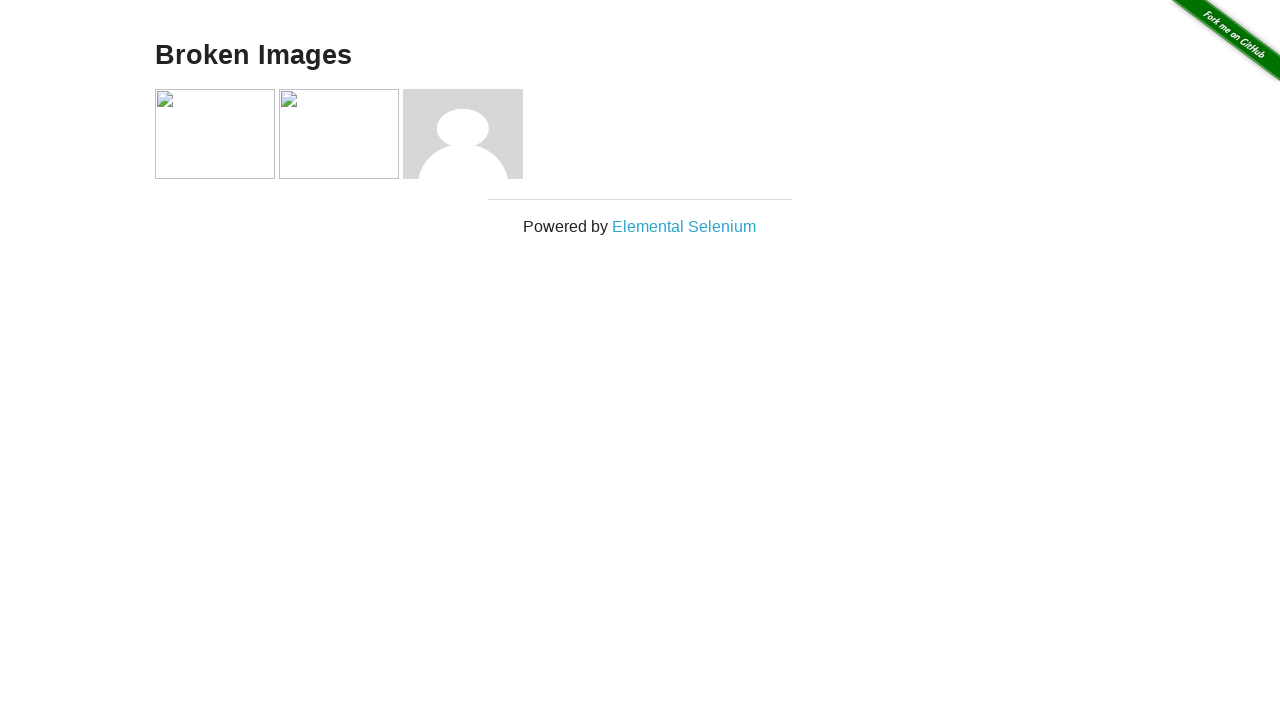